Tests an editable/searchable dropdown by typing a search query and selecting a country that matches

Starting URL: https://react.semantic-ui.com/maximize/dropdown-example-search-selection/

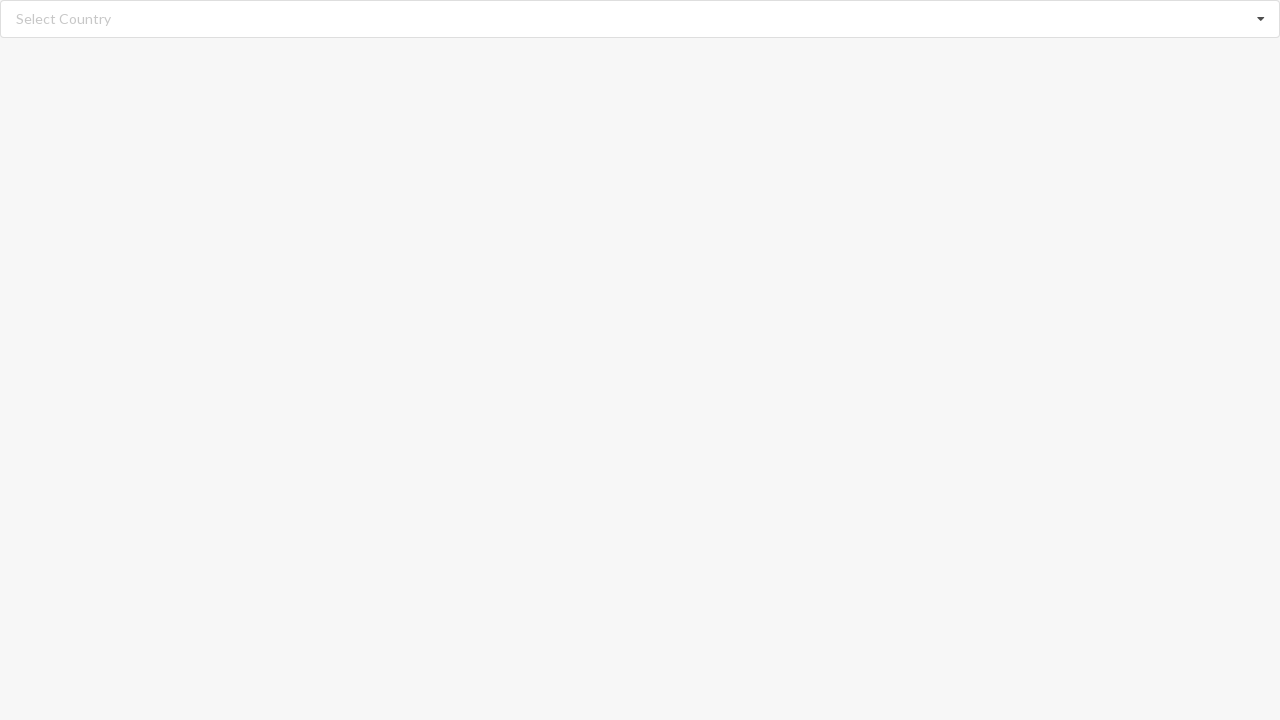

Clicked on the search input to focus it at (641, 19) on xpath=//input[@class='search']
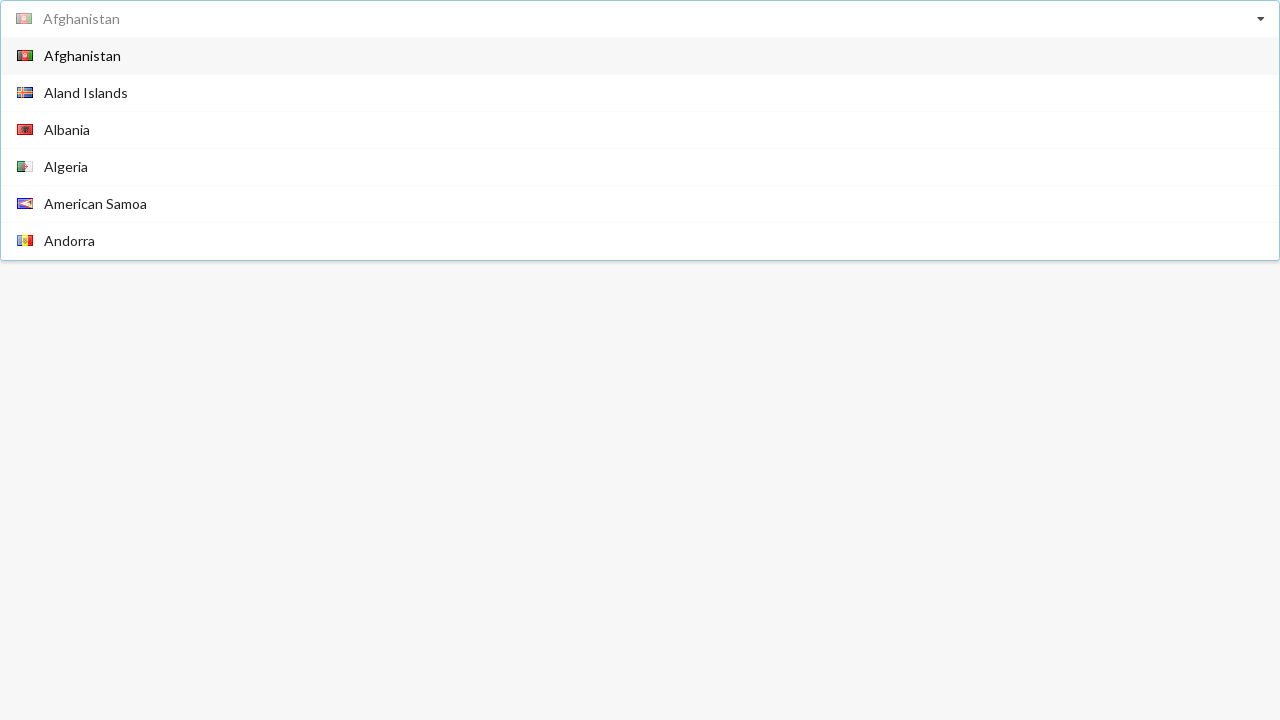

Dropdown options appeared
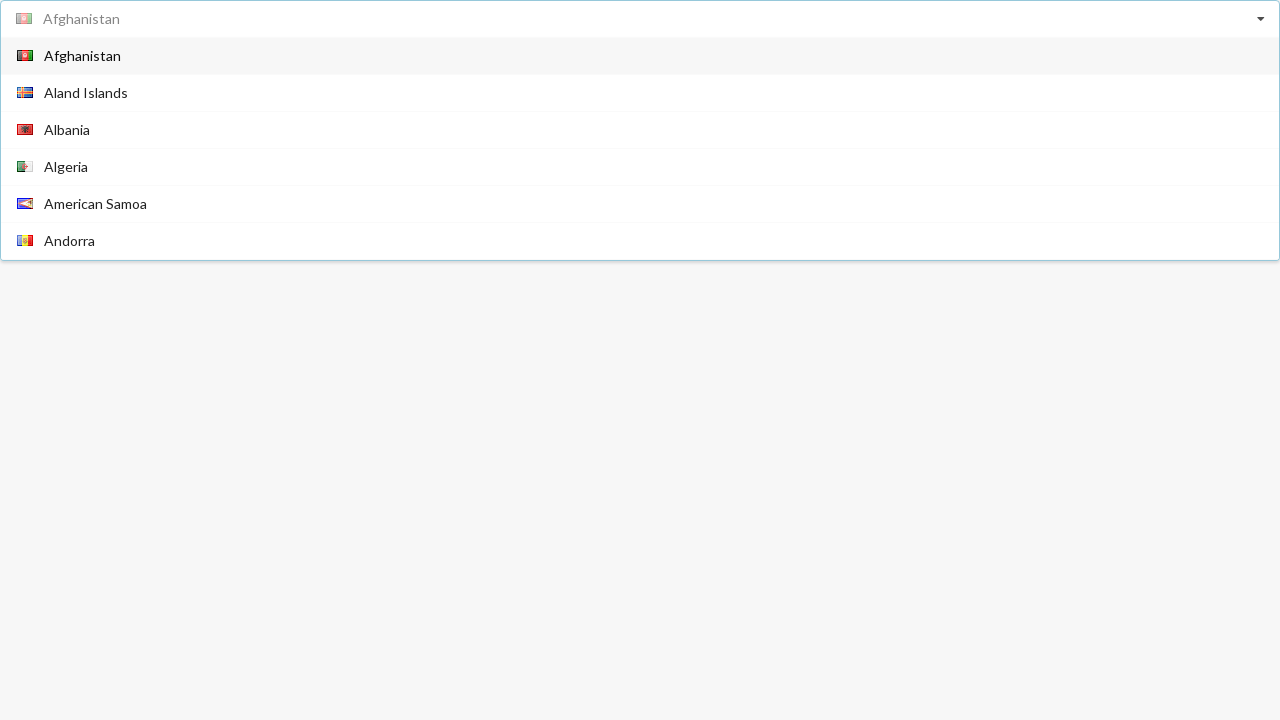

Typed search query 'a' in the search field on //input[@class='search']
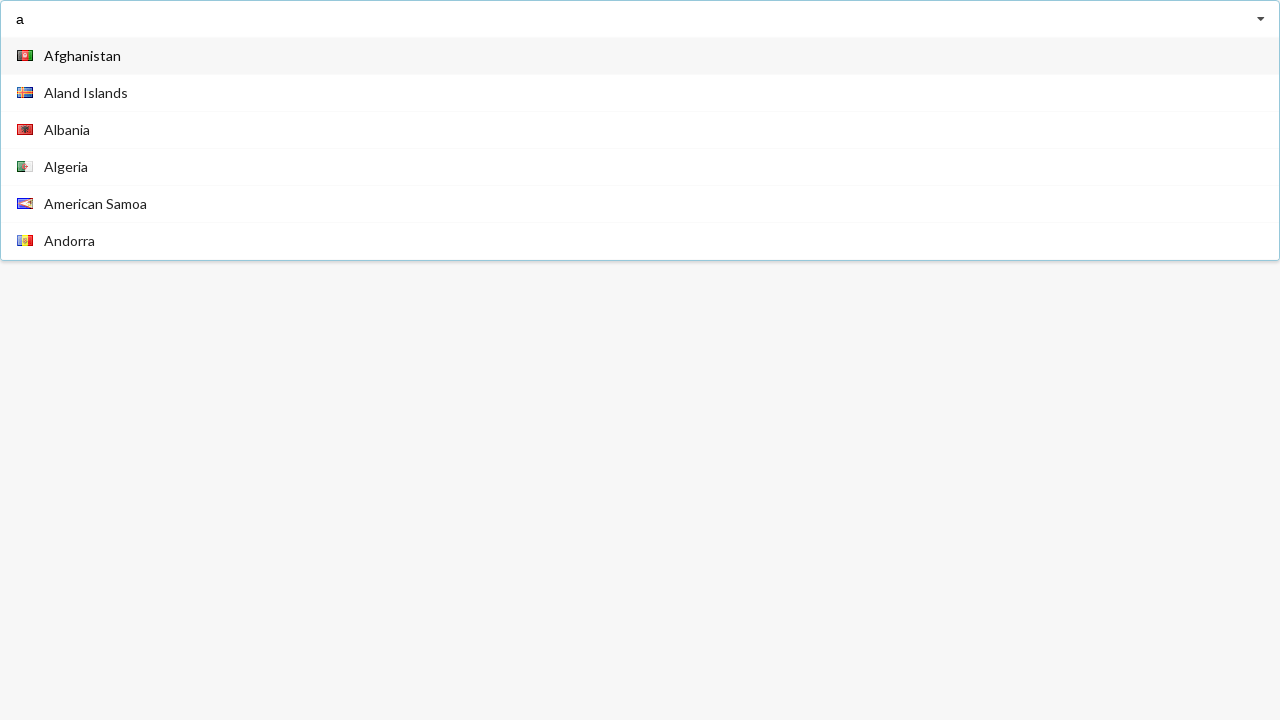

Filtered dropdown options loaded
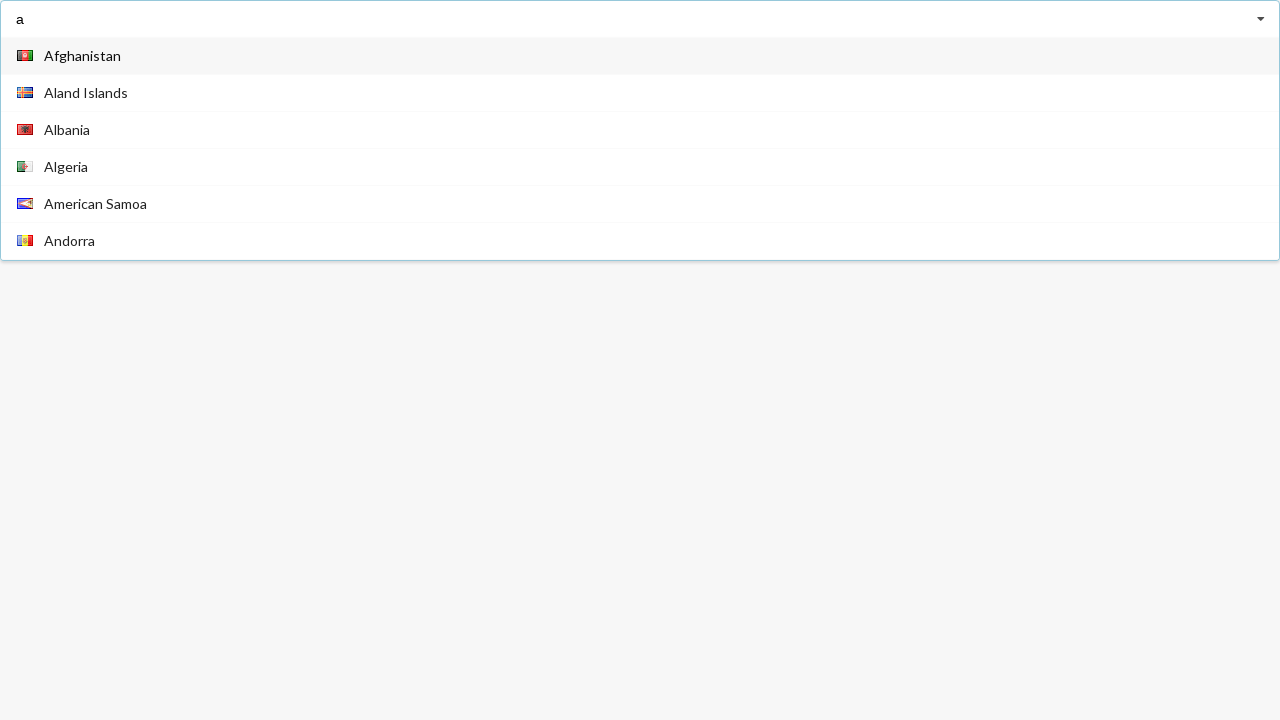

Selected 'Bahrain' from the filtered results at (640, 148) on xpath=//div[@role='option'] >> nth=16
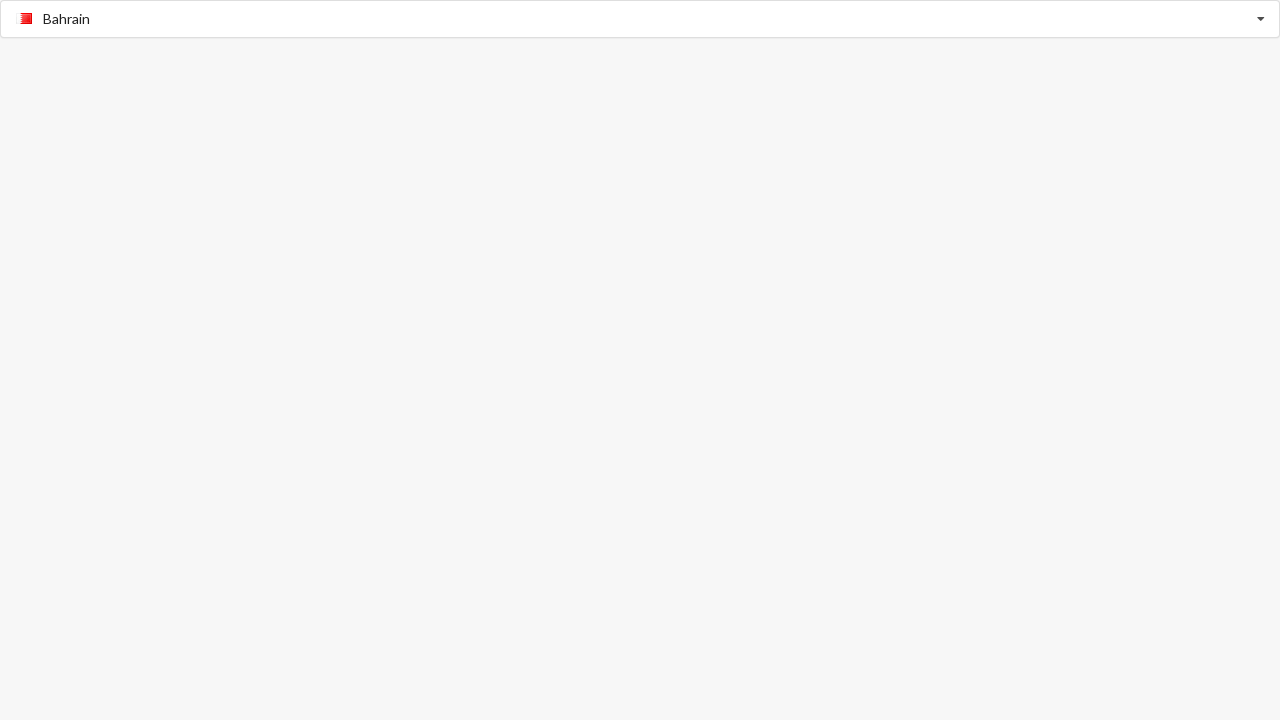

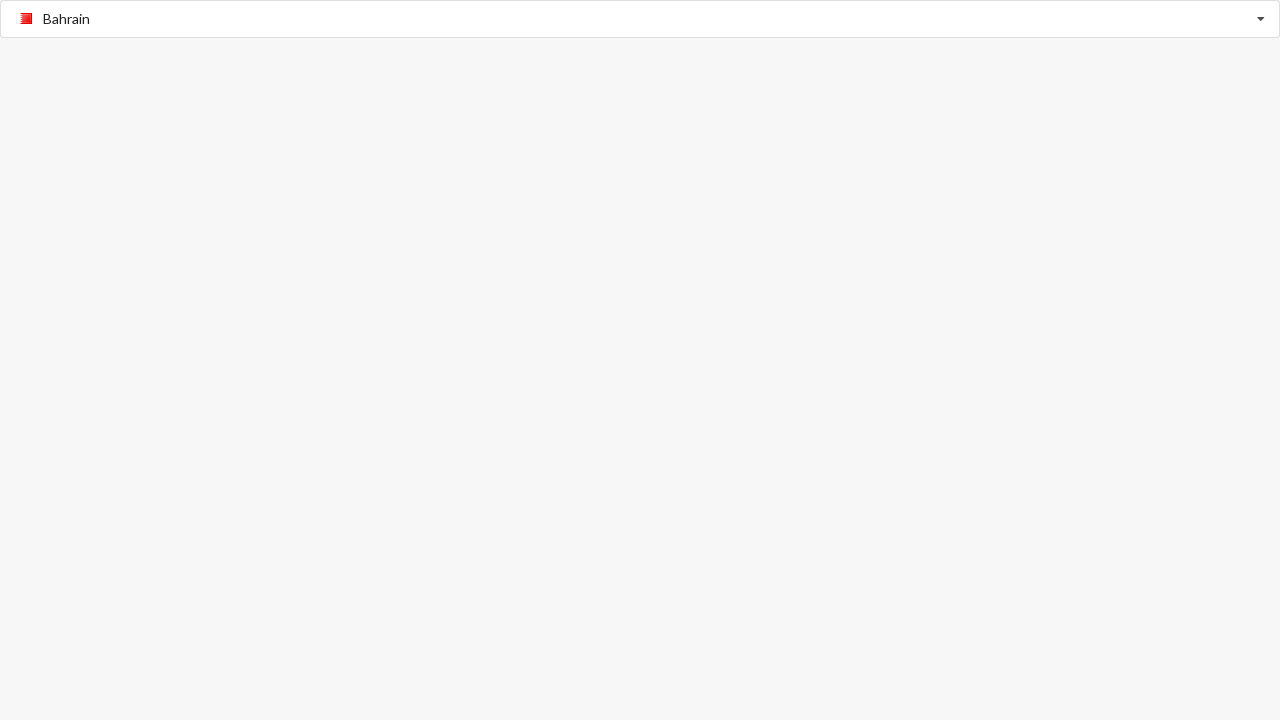